Tests selecting all checkboxes and then deselecting any that are selected

Starting URL: https://testautomationpractice.blogspot.com/

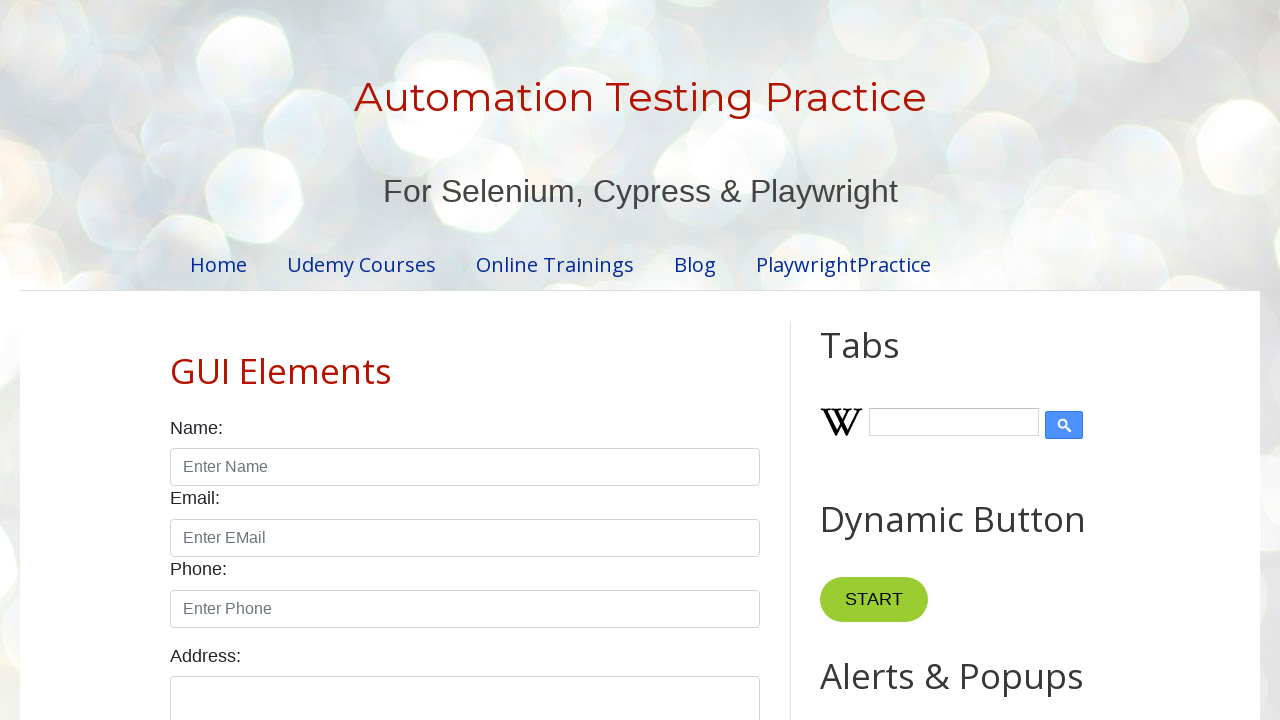

Located all checkboxes on the page
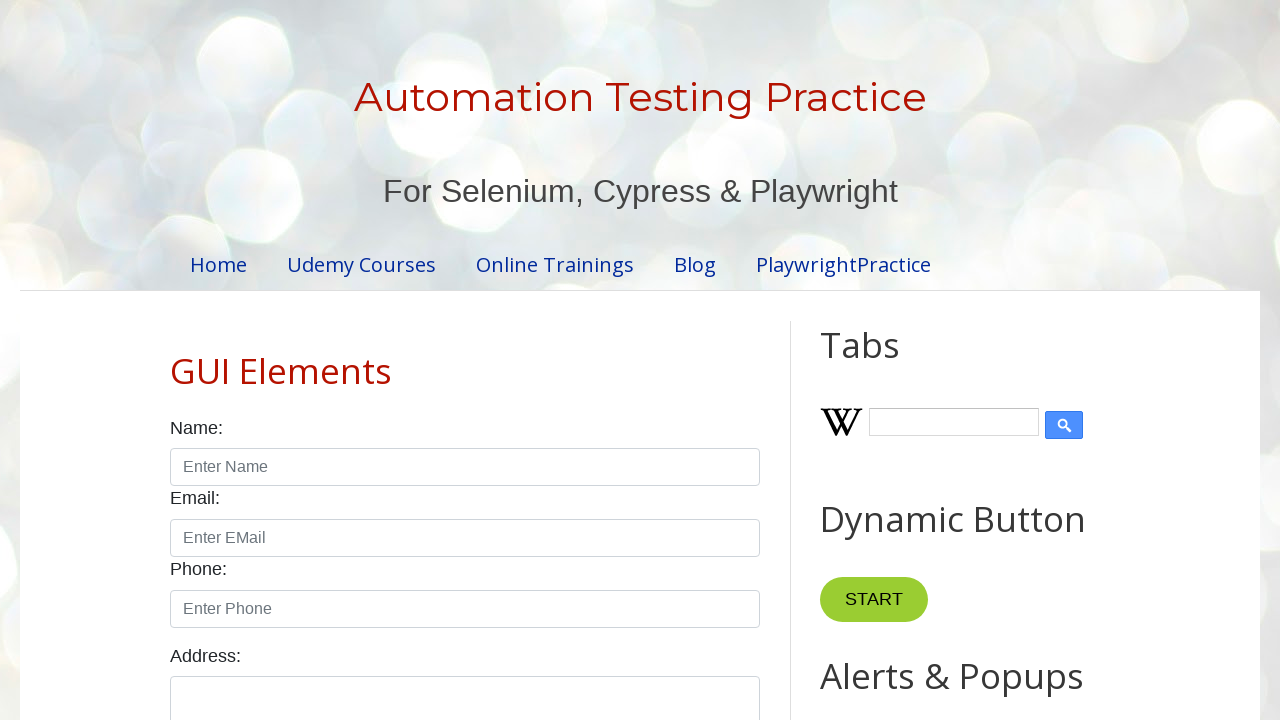

Clicked checkbox to select it at (176, 360) on input.form-check-input[type='checkbox'] >> nth=0
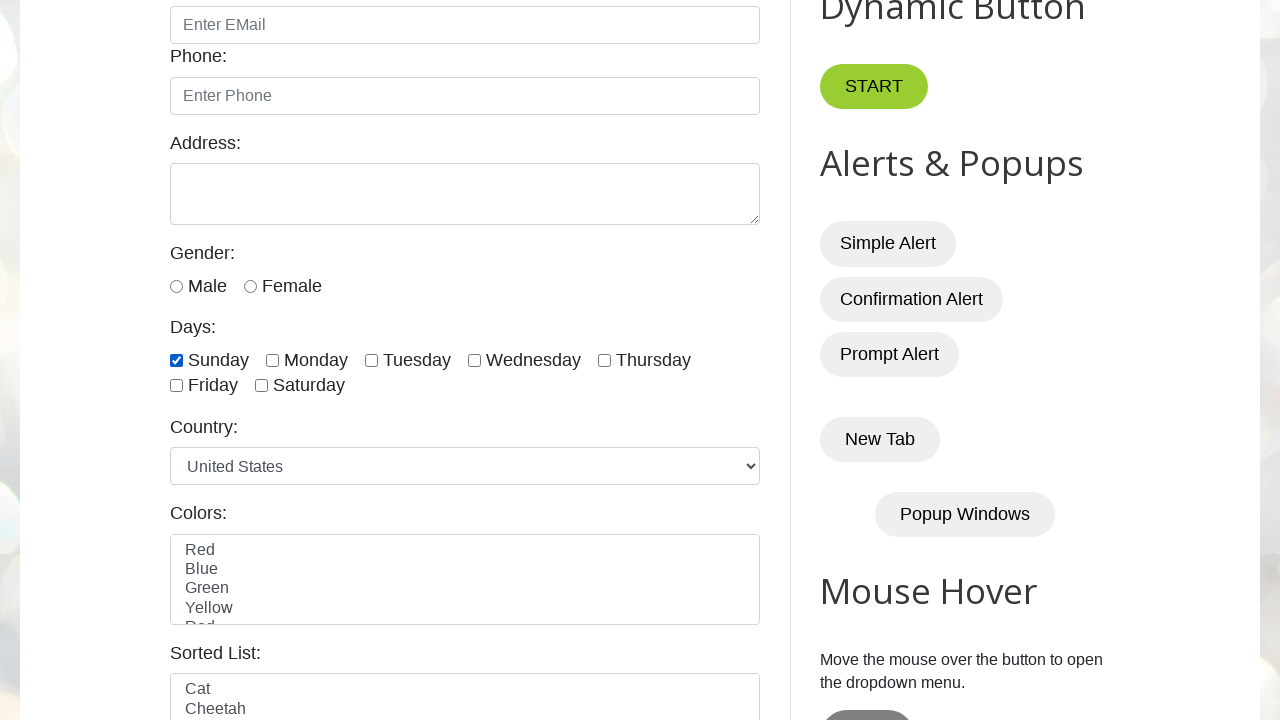

Clicked checkbox to select it at (272, 360) on input.form-check-input[type='checkbox'] >> nth=1
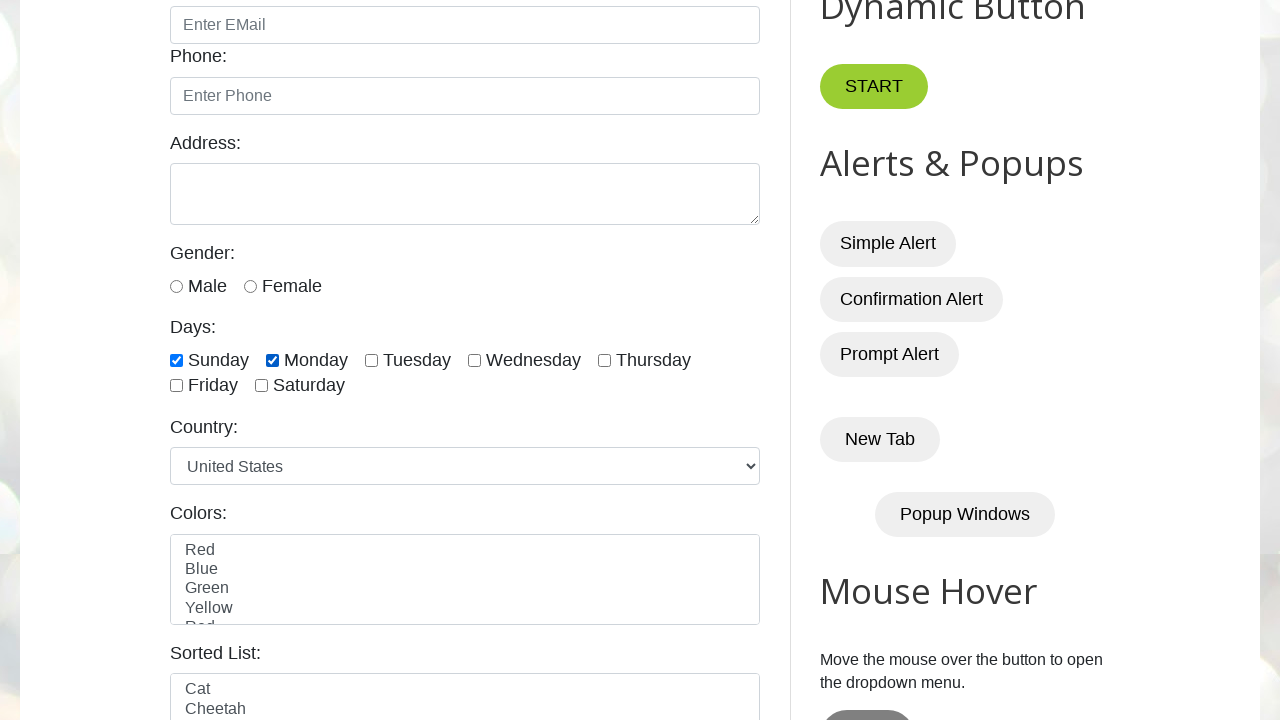

Clicked checkbox to select it at (372, 360) on input.form-check-input[type='checkbox'] >> nth=2
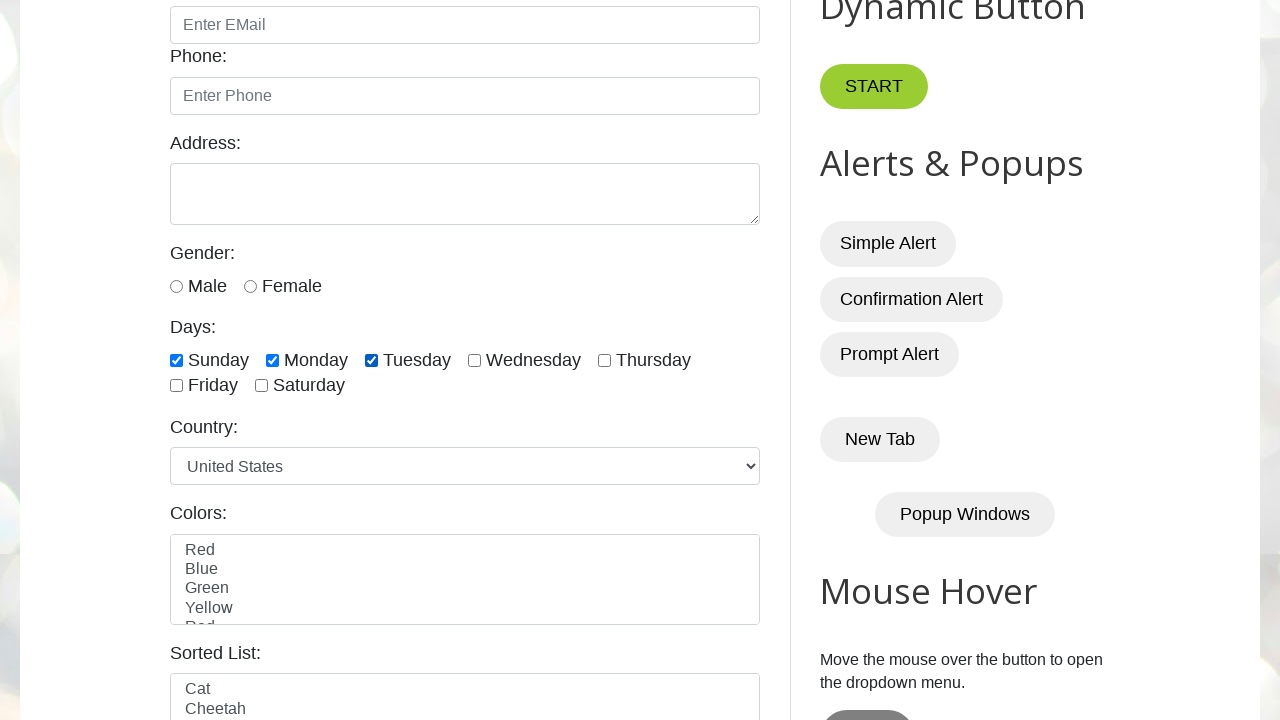

Clicked checkbox to select it at (474, 360) on input.form-check-input[type='checkbox'] >> nth=3
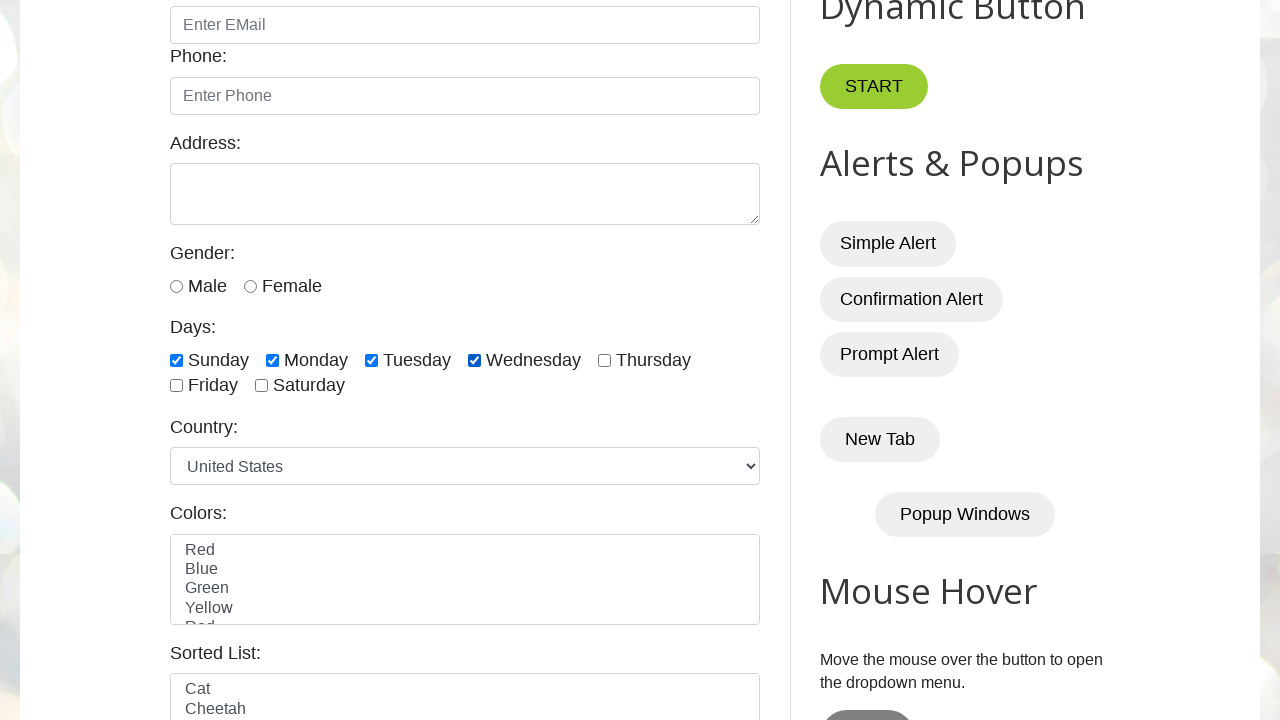

Clicked checkbox to select it at (604, 360) on input.form-check-input[type='checkbox'] >> nth=4
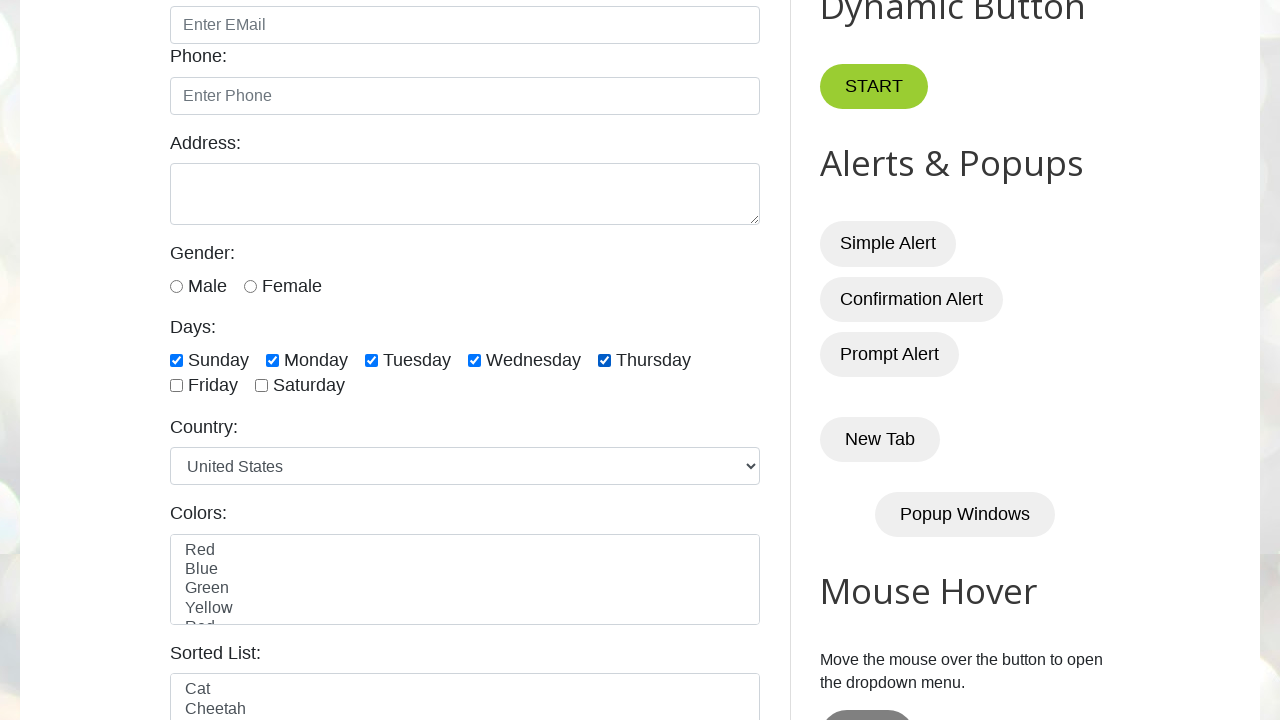

Clicked checkbox to select it at (176, 386) on input.form-check-input[type='checkbox'] >> nth=5
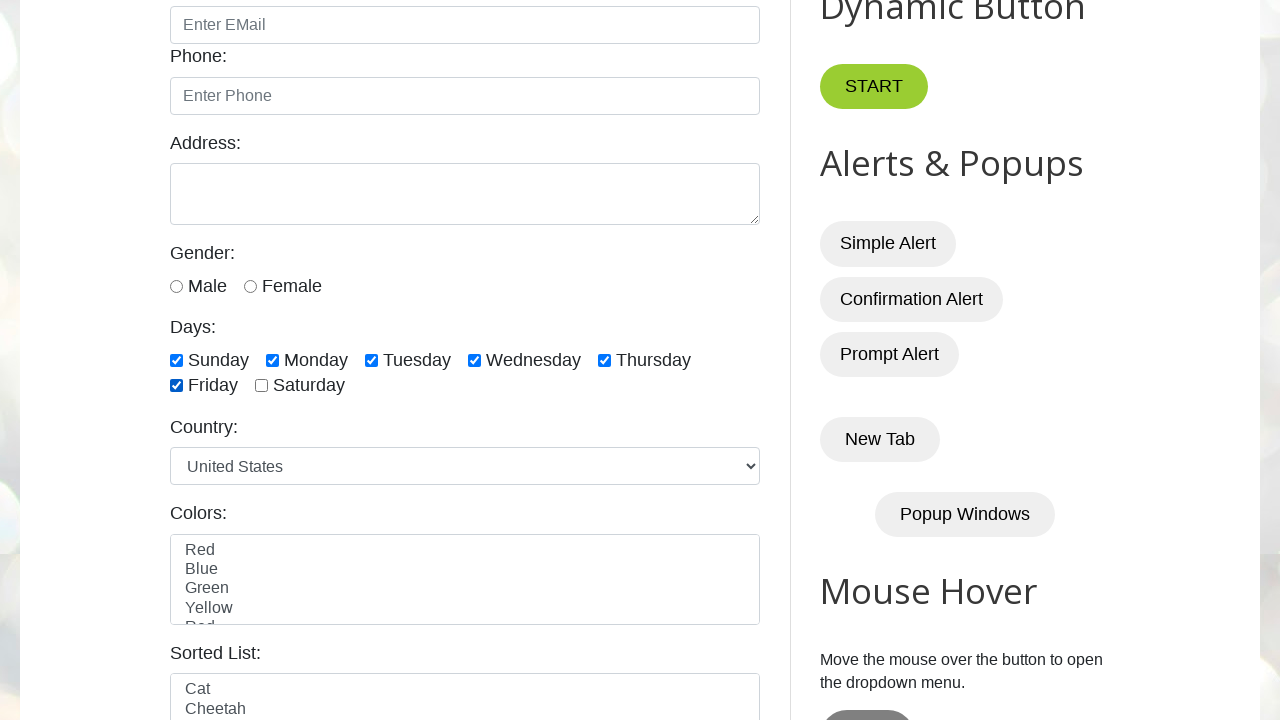

Clicked checkbox to select it at (262, 386) on input.form-check-input[type='checkbox'] >> nth=6
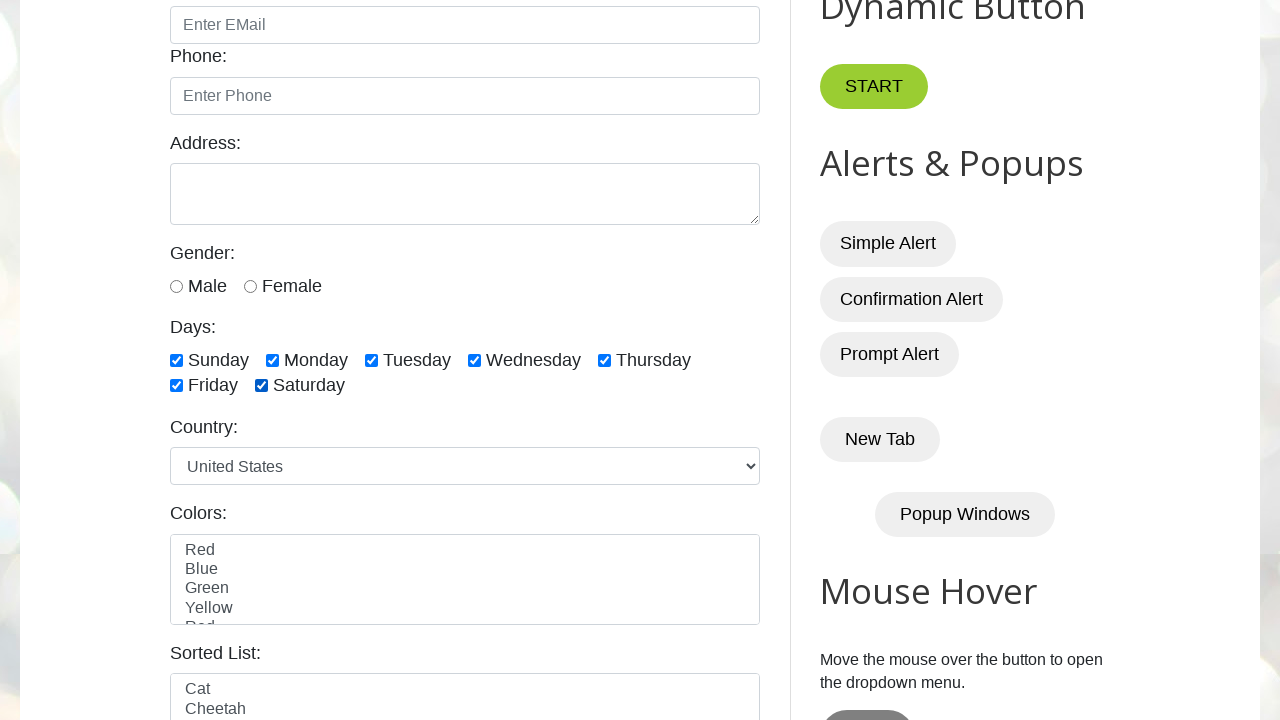

Clicked checked checkbox to deselect it at (176, 360) on input.form-check-input[type='checkbox'] >> nth=0
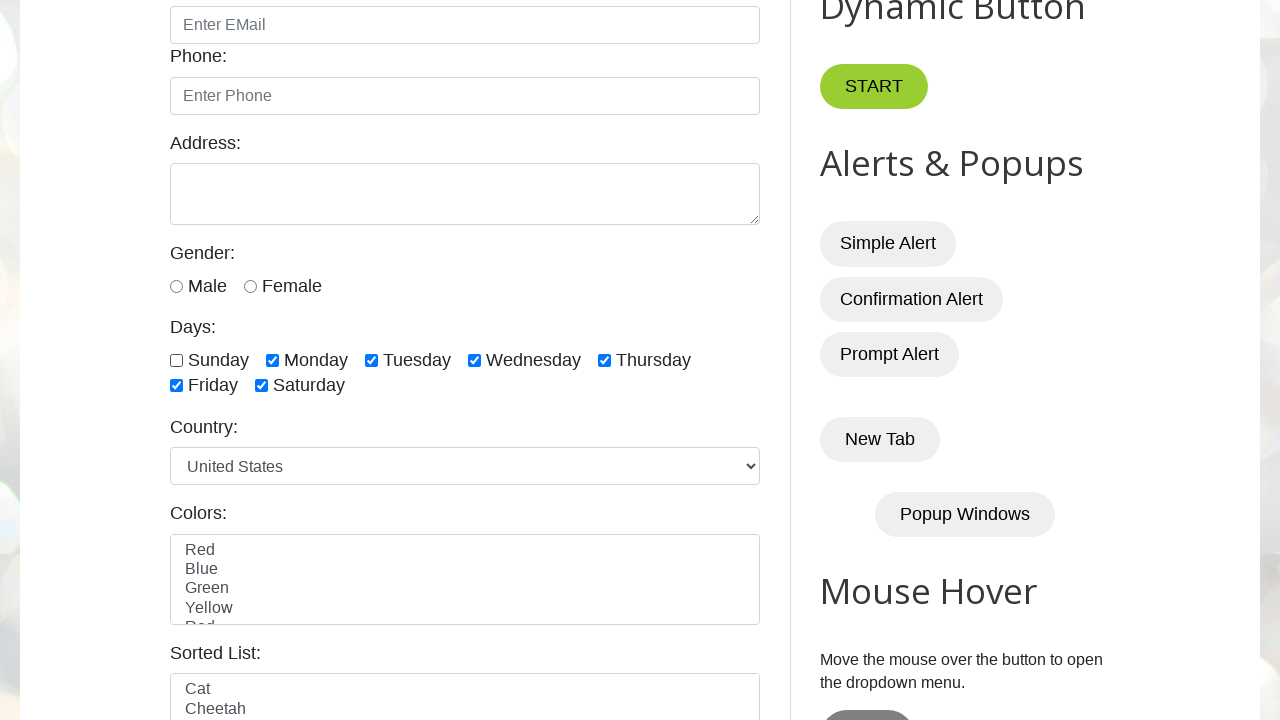

Clicked checked checkbox to deselect it at (272, 360) on input.form-check-input[type='checkbox'] >> nth=1
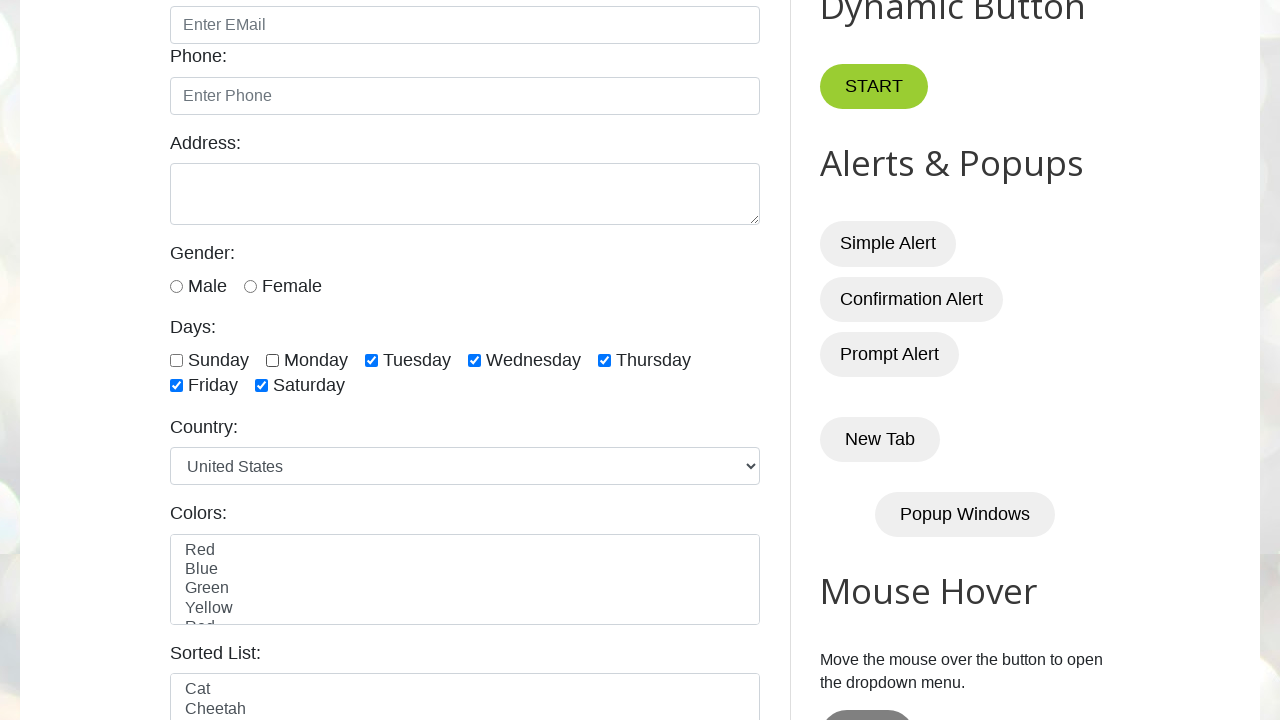

Clicked checked checkbox to deselect it at (372, 360) on input.form-check-input[type='checkbox'] >> nth=2
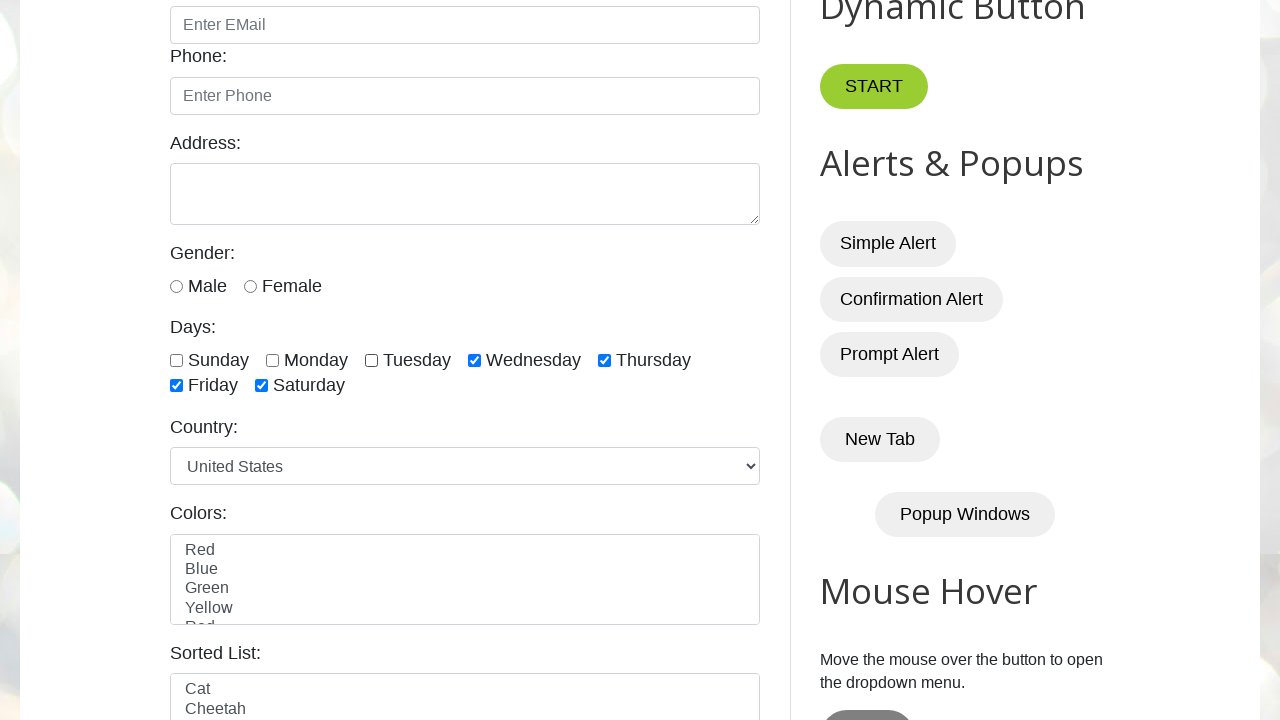

Clicked checked checkbox to deselect it at (474, 360) on input.form-check-input[type='checkbox'] >> nth=3
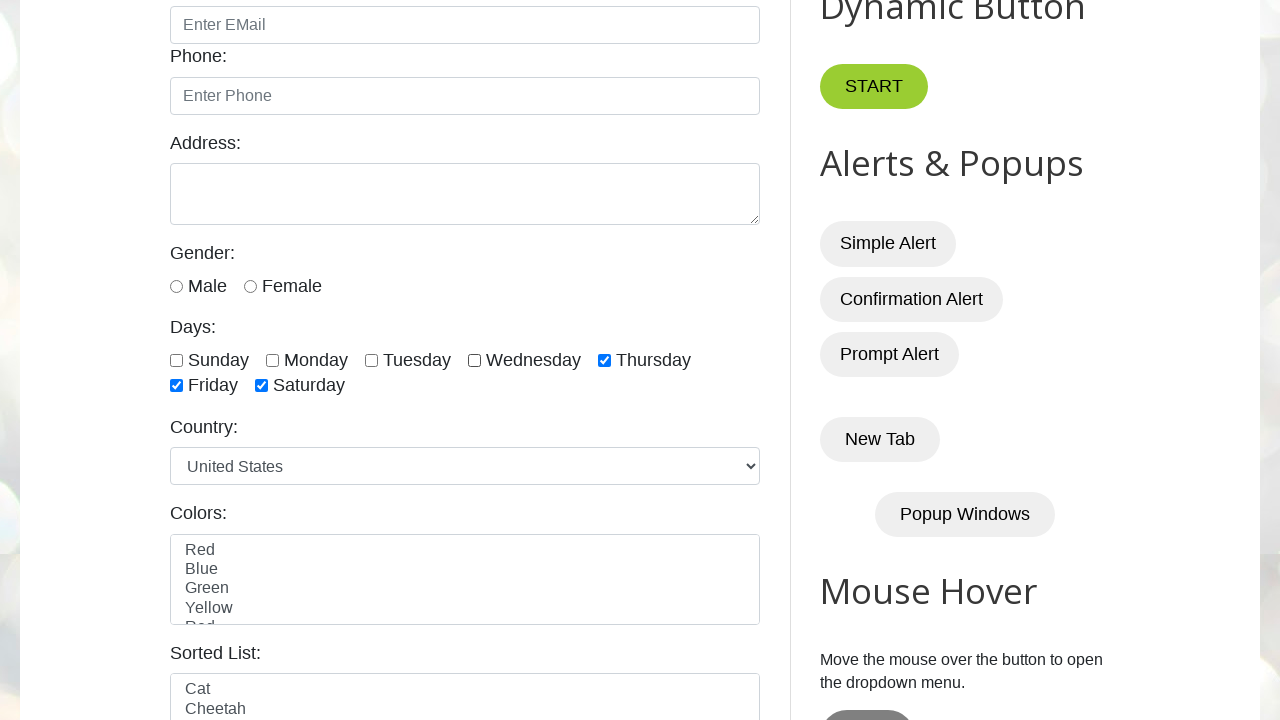

Clicked checked checkbox to deselect it at (604, 360) on input.form-check-input[type='checkbox'] >> nth=4
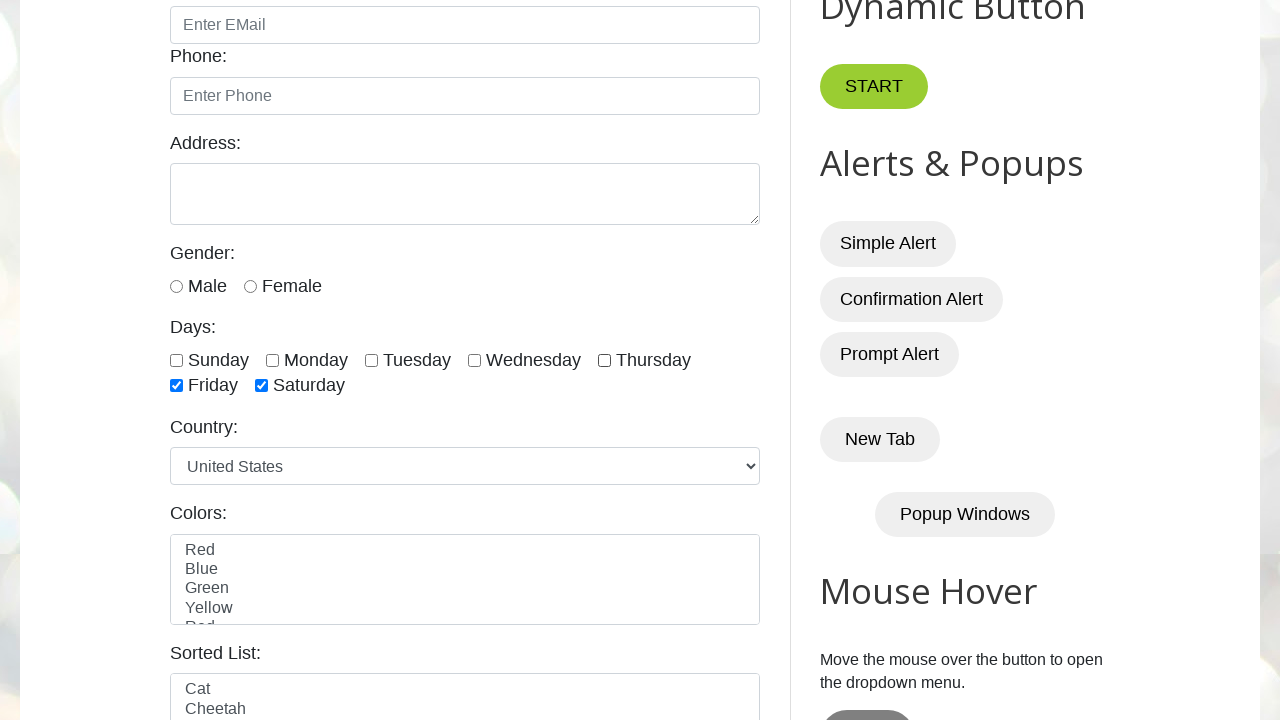

Clicked checked checkbox to deselect it at (176, 386) on input.form-check-input[type='checkbox'] >> nth=5
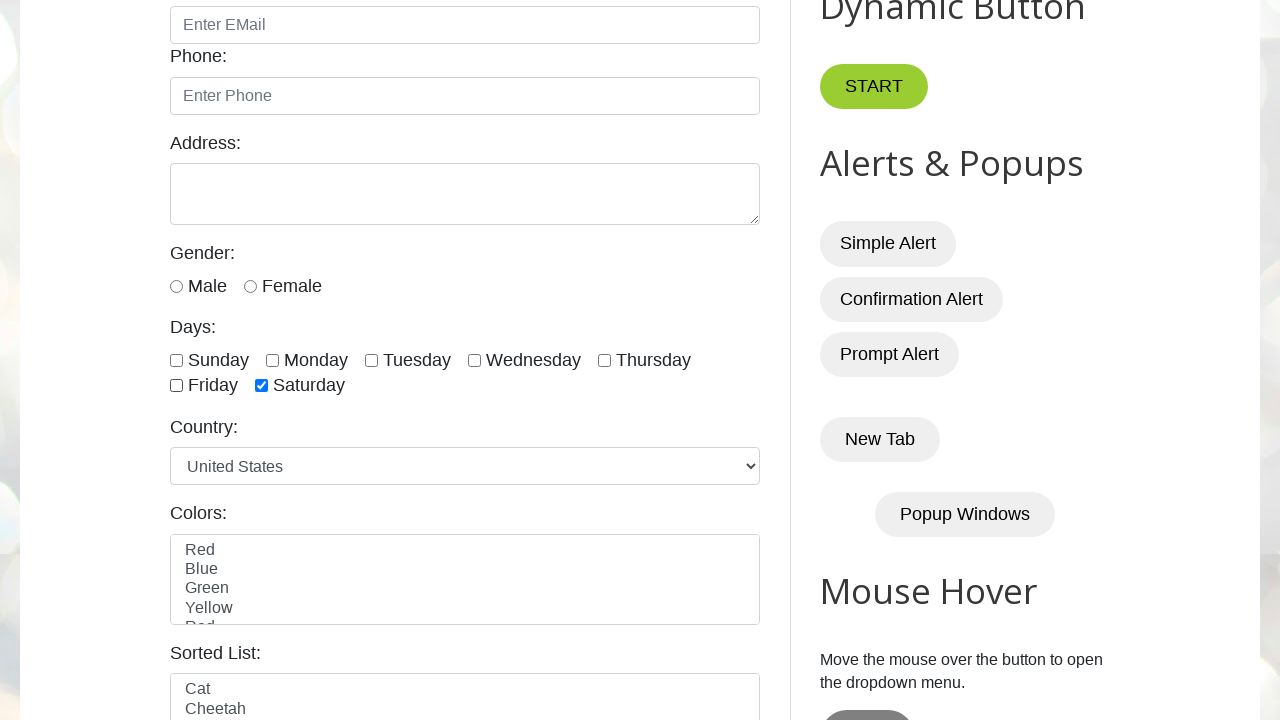

Clicked checked checkbox to deselect it at (262, 386) on input.form-check-input[type='checkbox'] >> nth=6
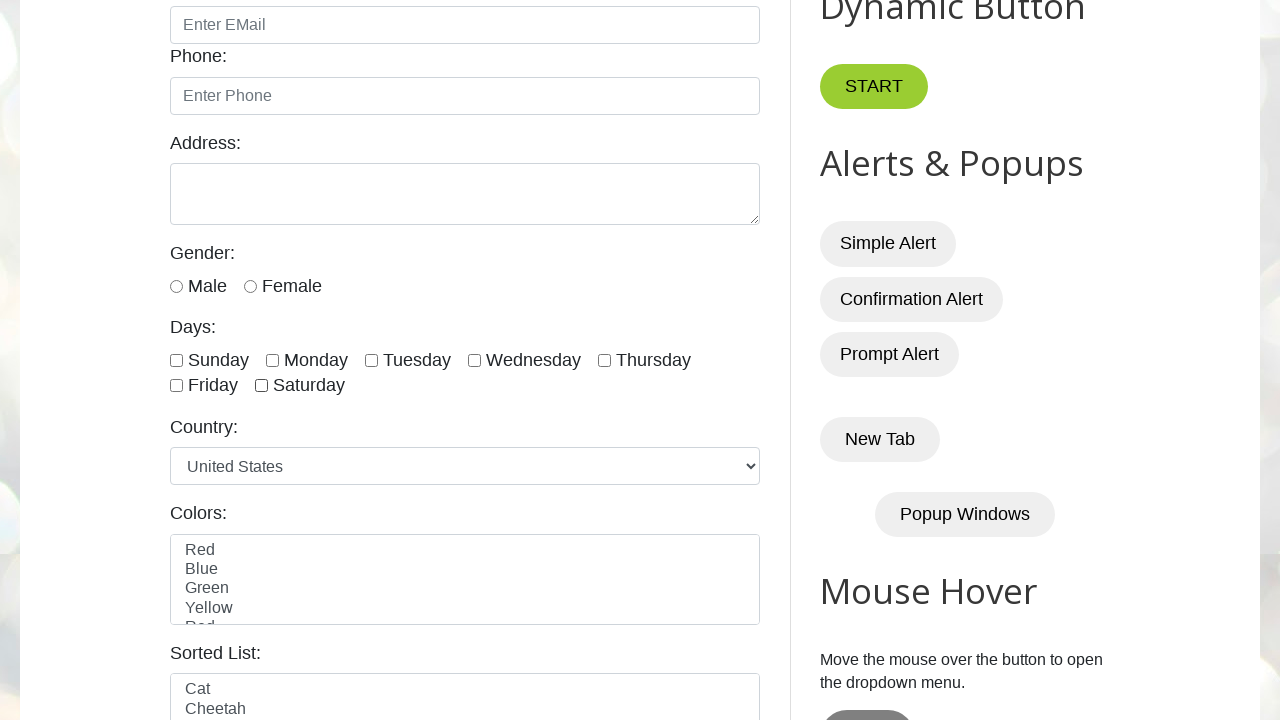

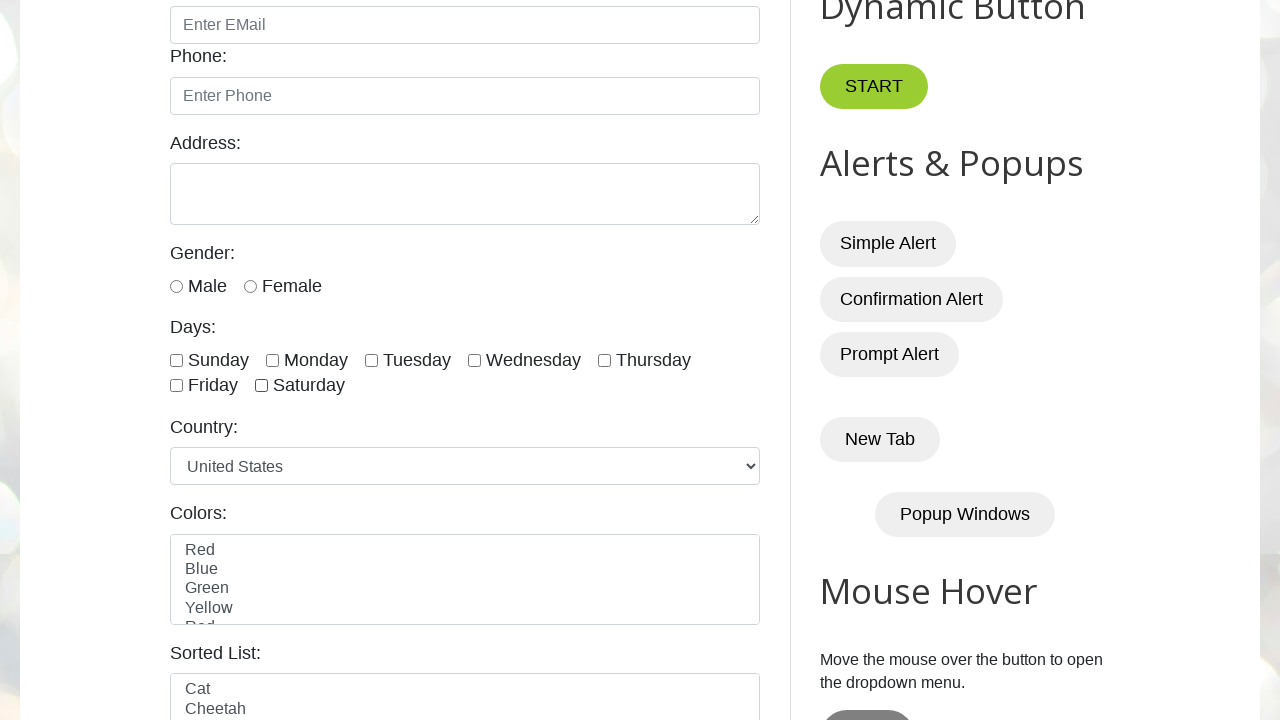